Navigates to the Skillbox homepage and verifies that the page title contains "Skillbox"

Starting URL: https://skillbox.ru

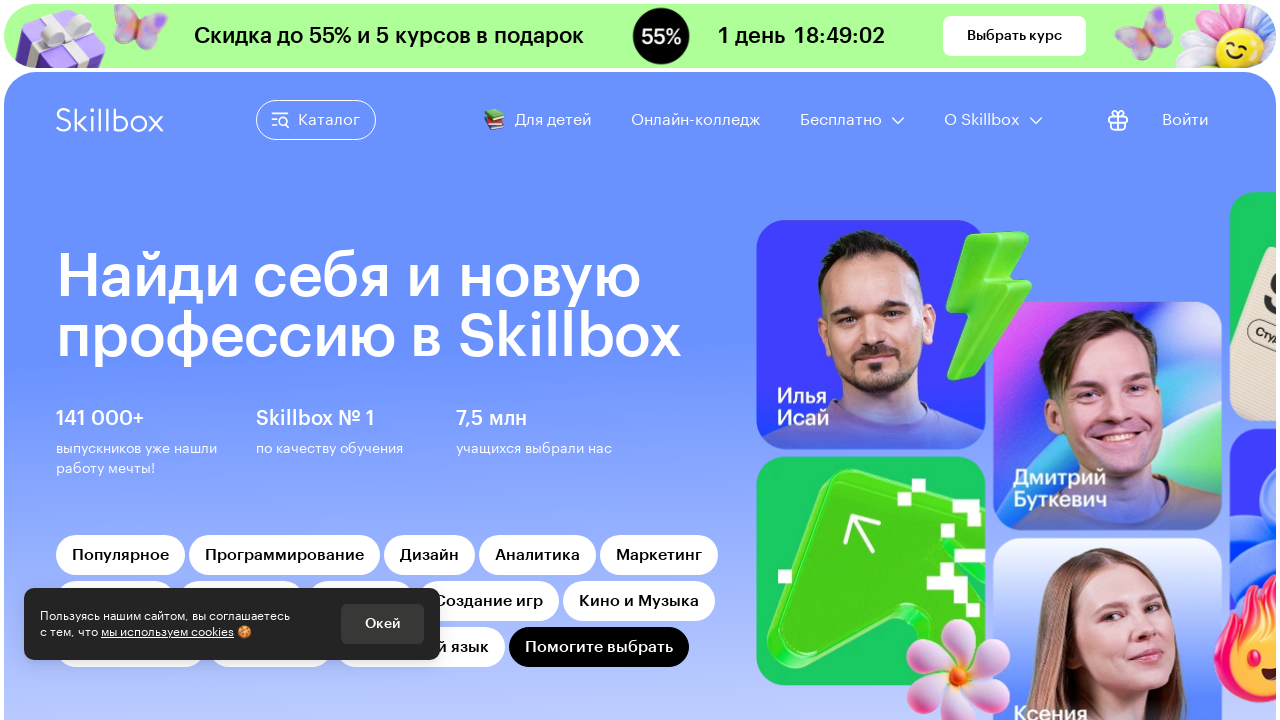

Waited for page to reach domcontentloaded state
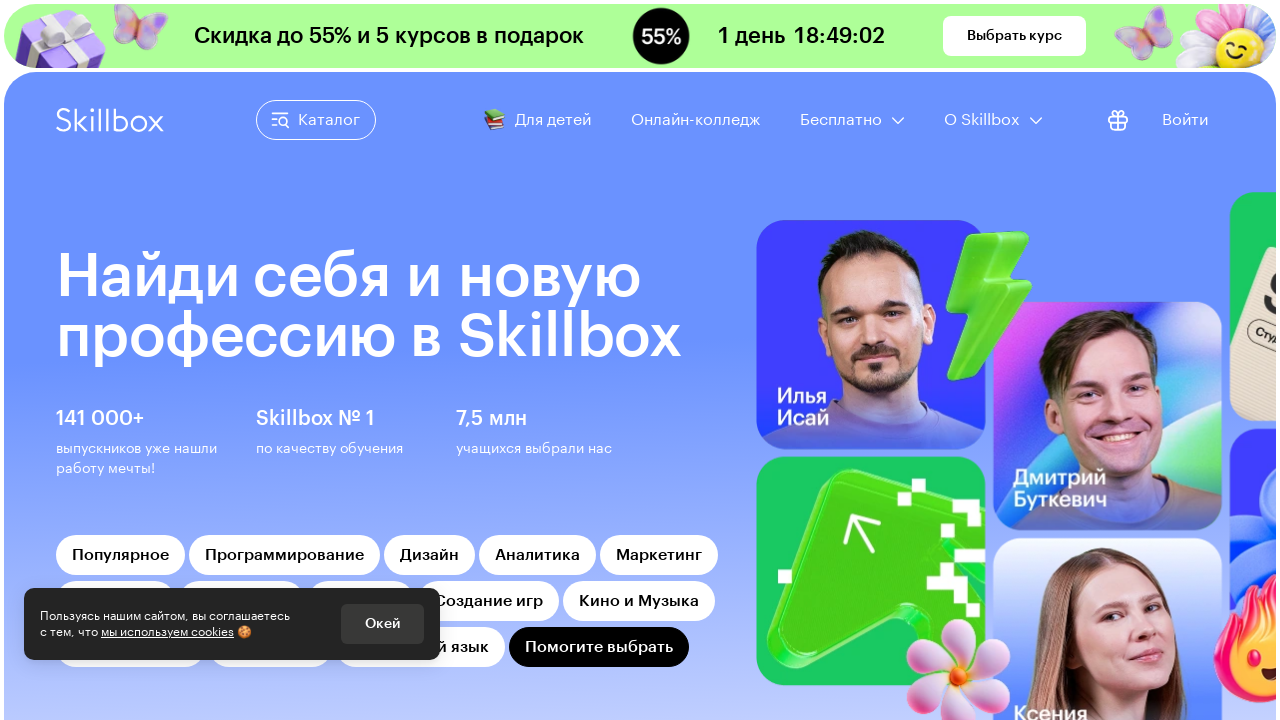

Verified that page title contains 'Skillbox'
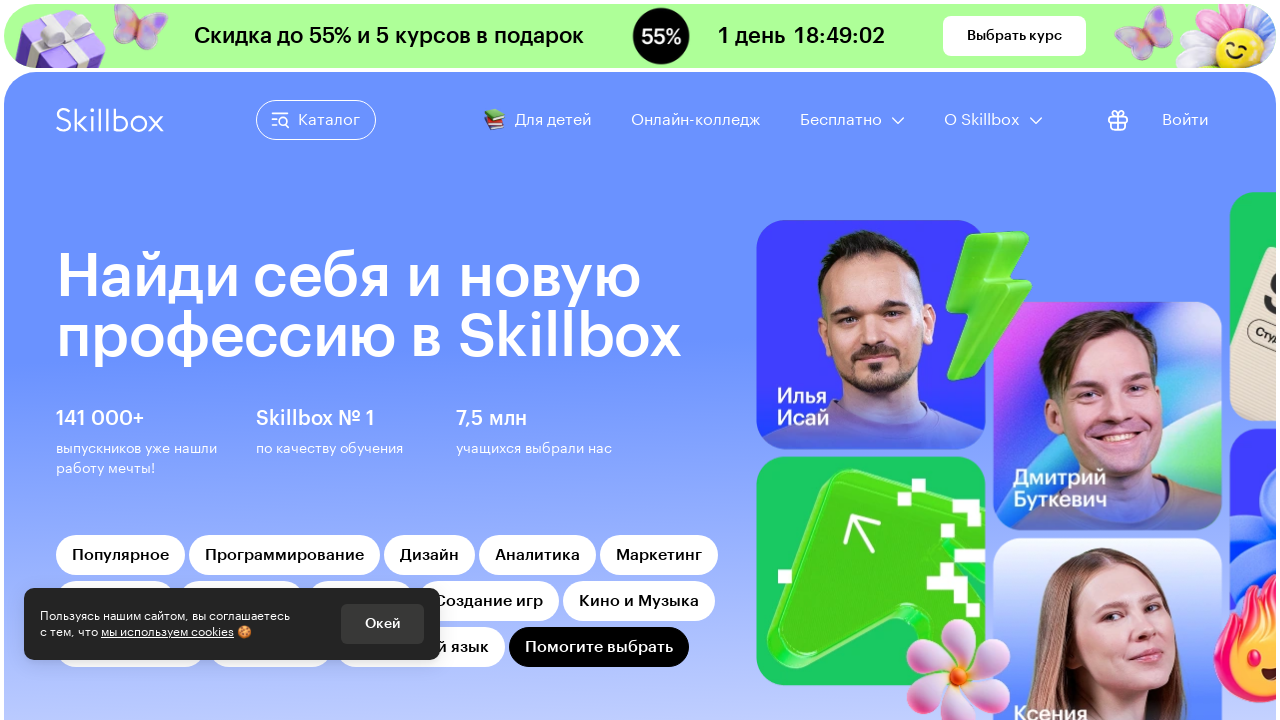

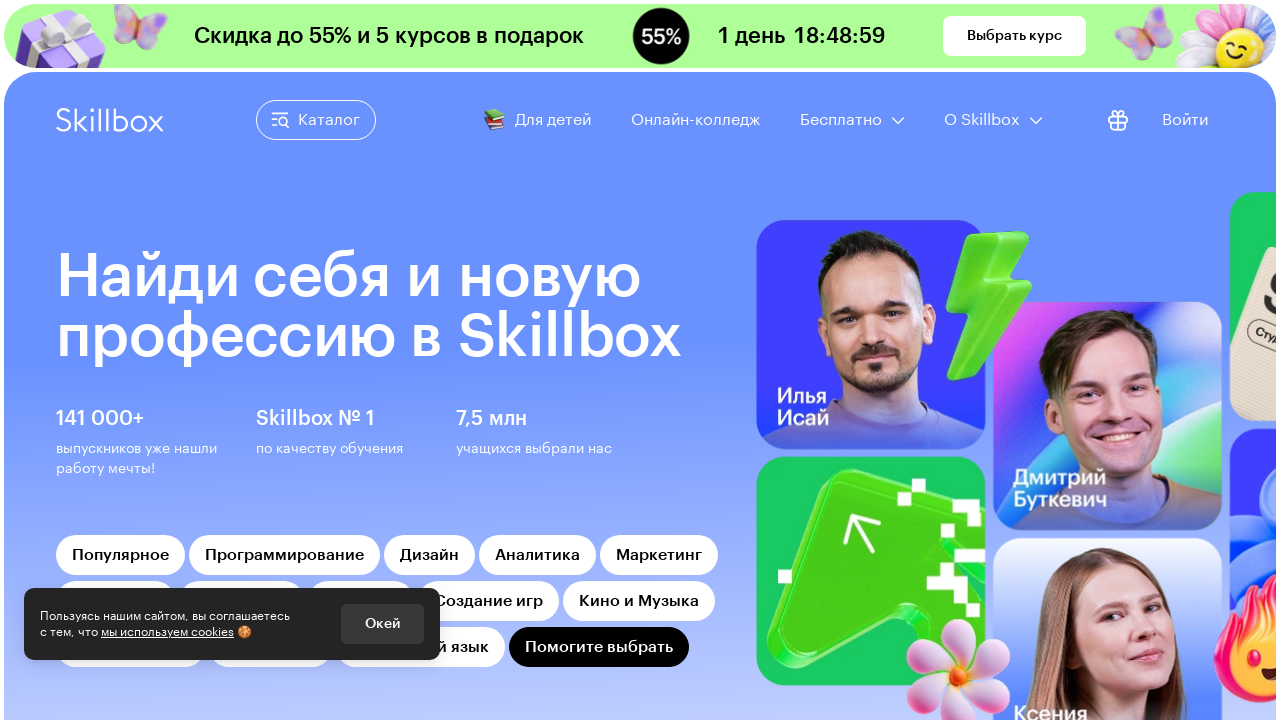